Tests form submission on Angular practice page by filling various form fields including email, password, checkbox, name, and radio button

Starting URL: https://rahulshettyacademy.com/angularpractice/

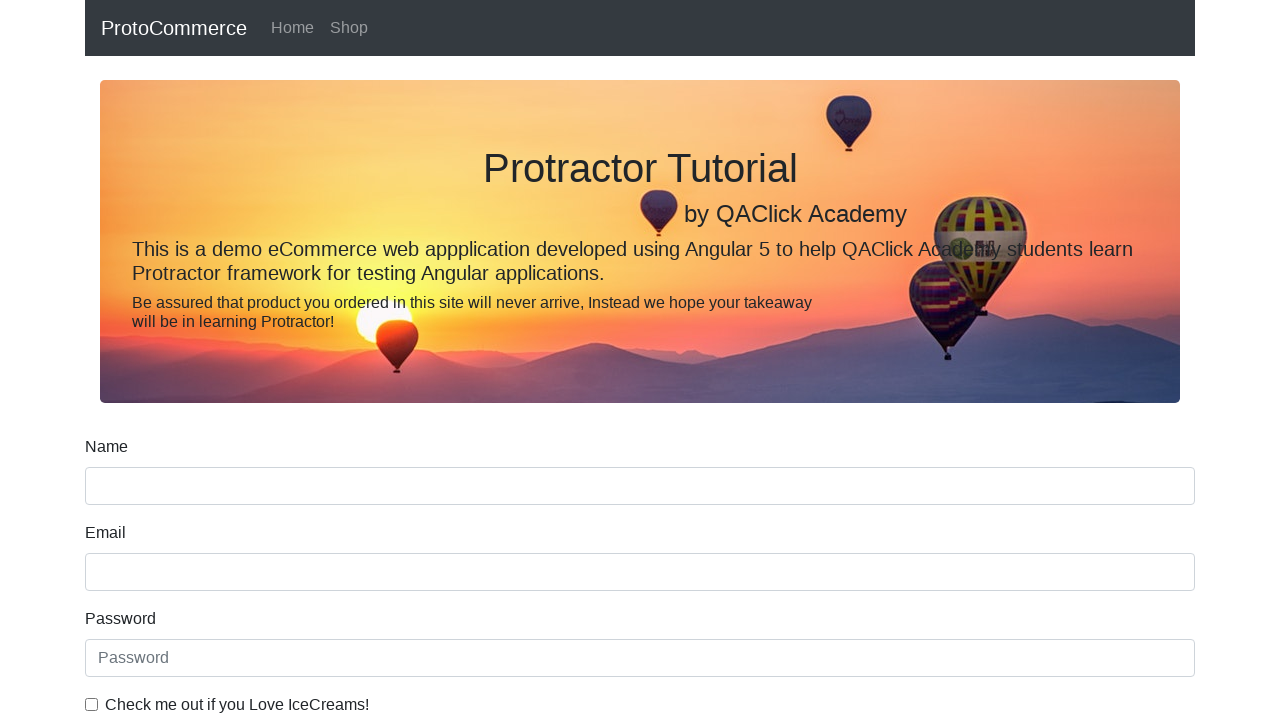

Filled email field with 'testuser@example.com' on input[name='email']
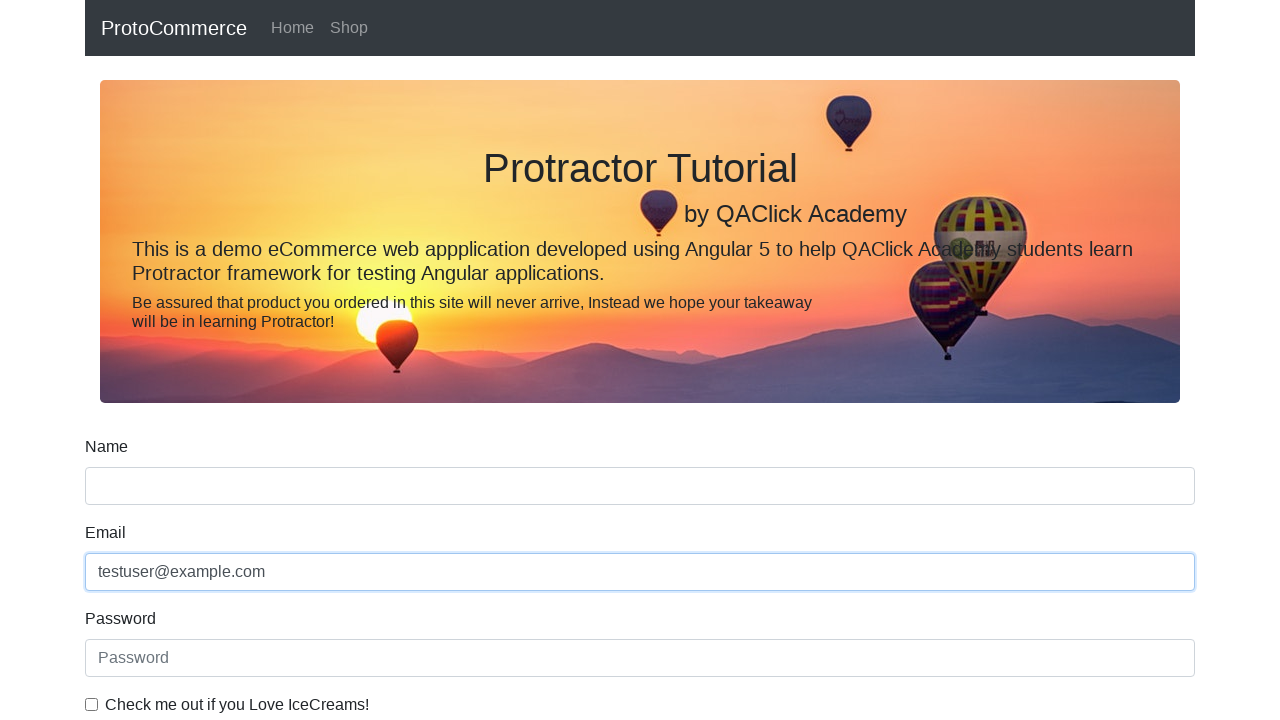

Filled password field with 'TestPass123' on #exampleInputPassword1
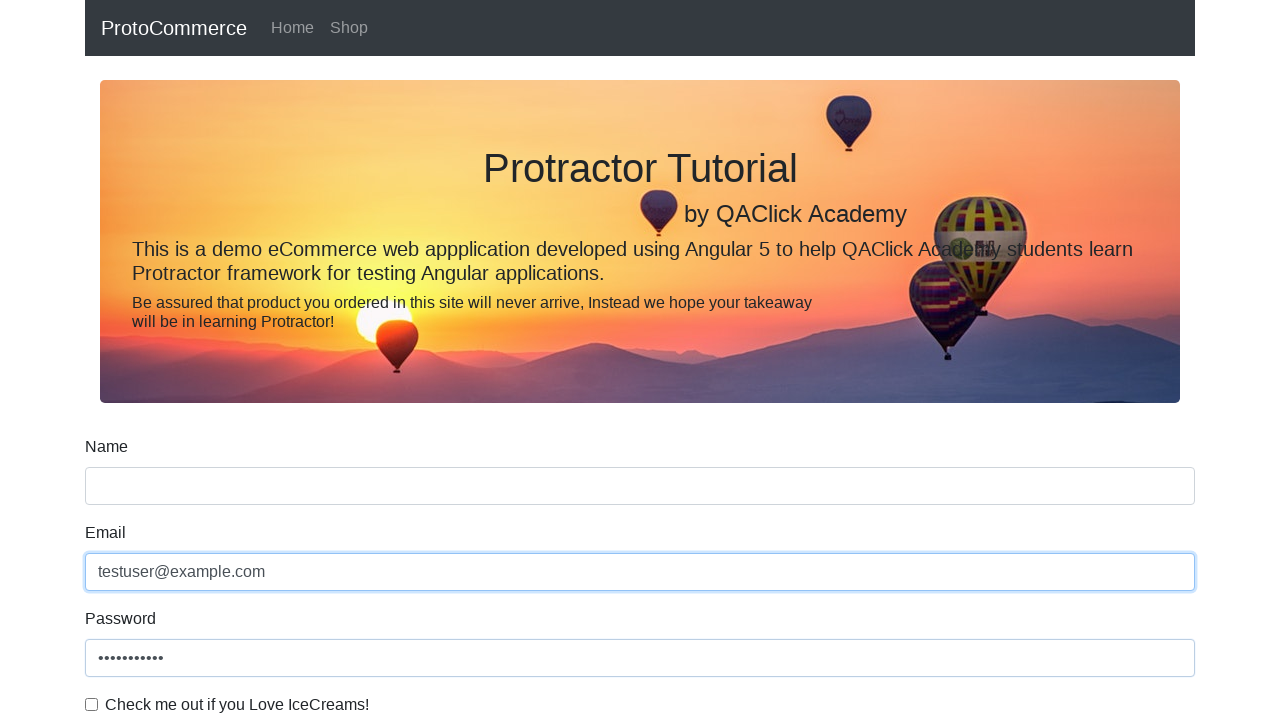

Checked the checkbox at (92, 704) on #exampleCheck1
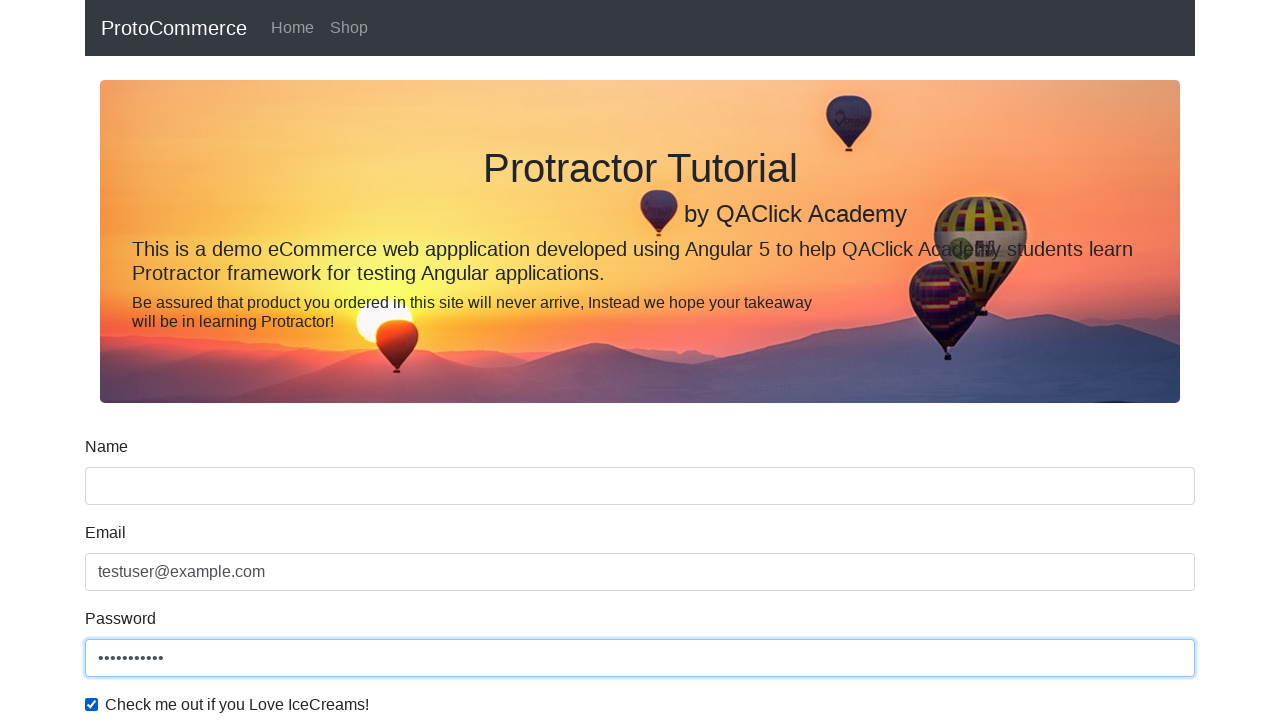

Filled name field with 'John Doe' on input[name='name']
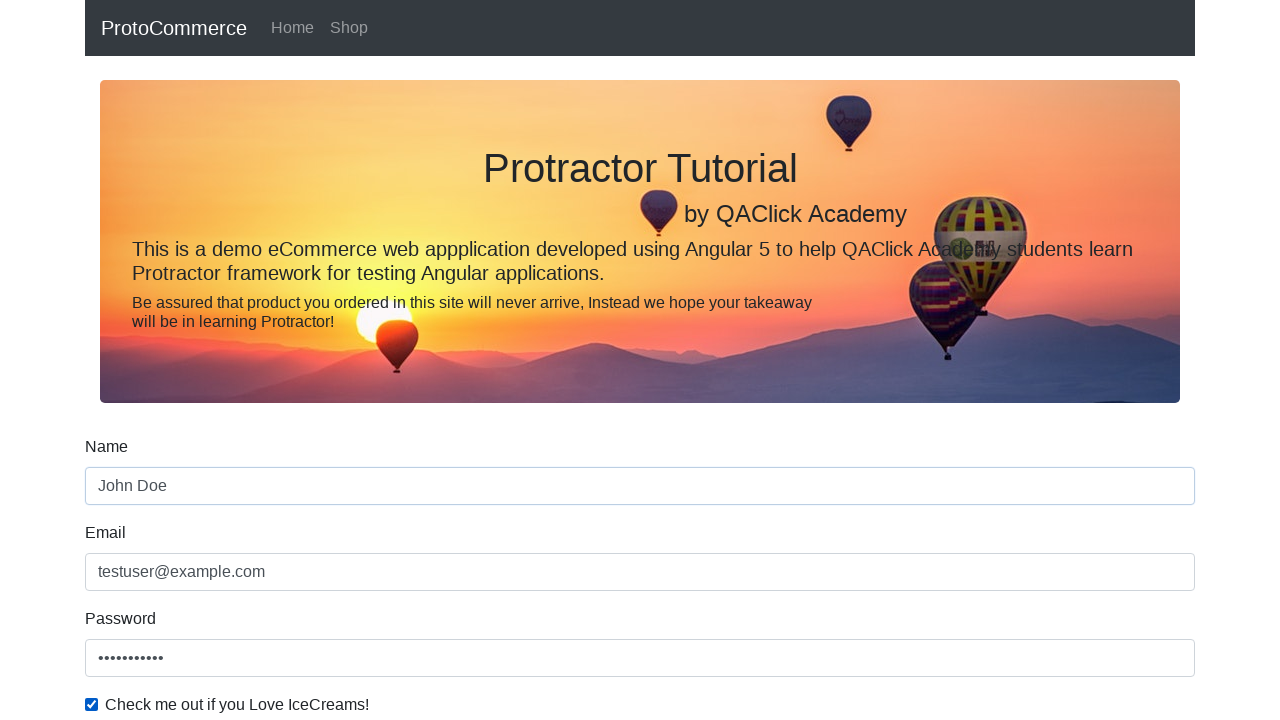

Selected radio button at (238, 360) on #inlineRadio1
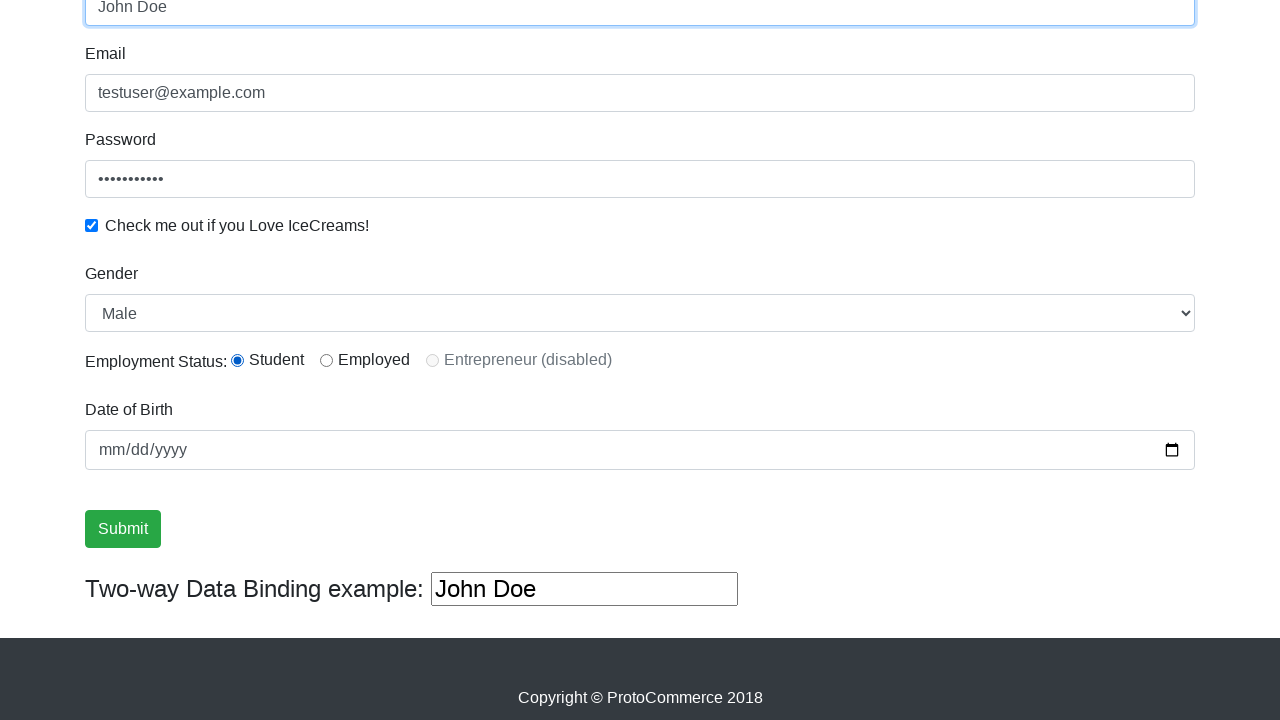

Submitted the form at (123, 529) on xpath=//input[@type='submit']
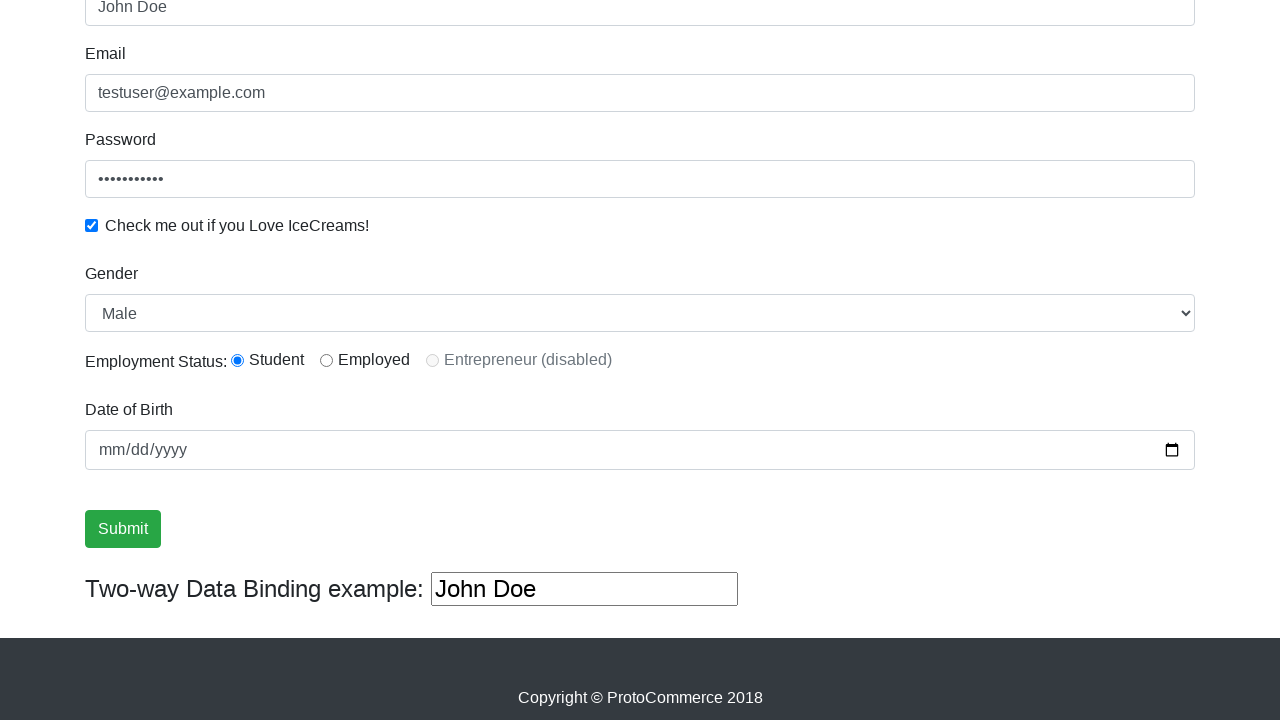

Success message appeared after form submission
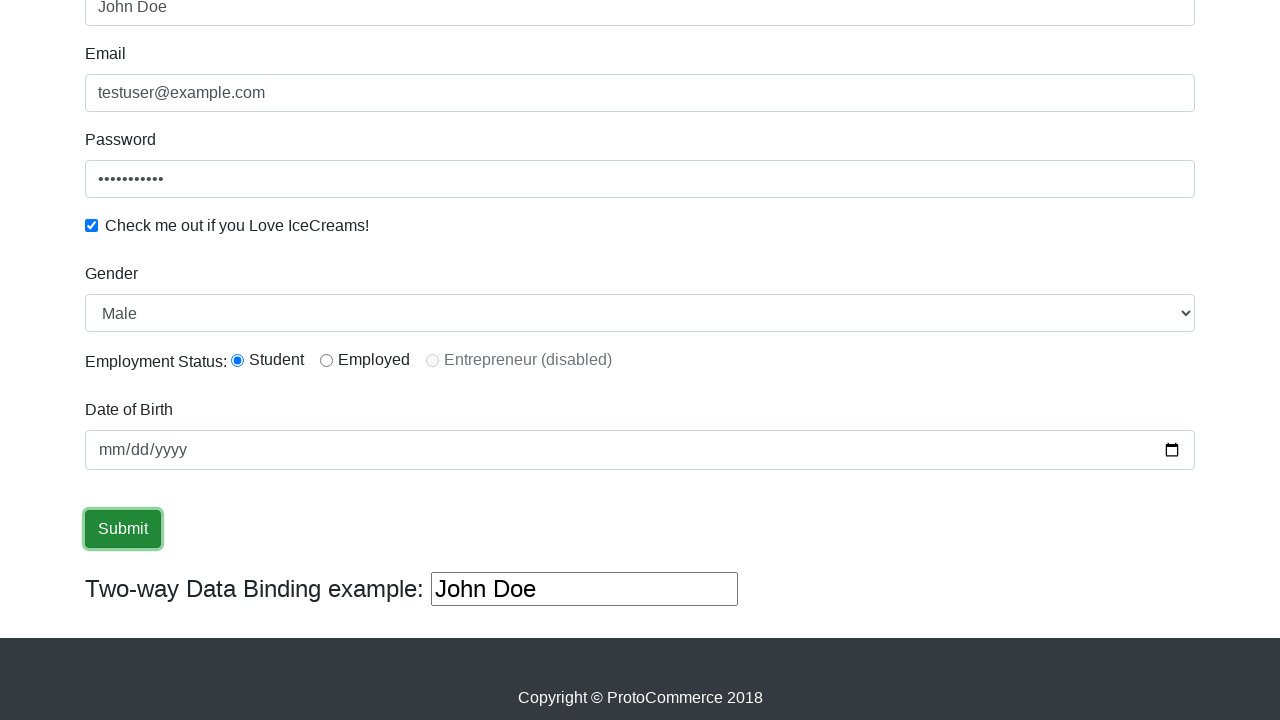

Filled third text input with 'Hello Again' on (//input[@type='text'])[3]
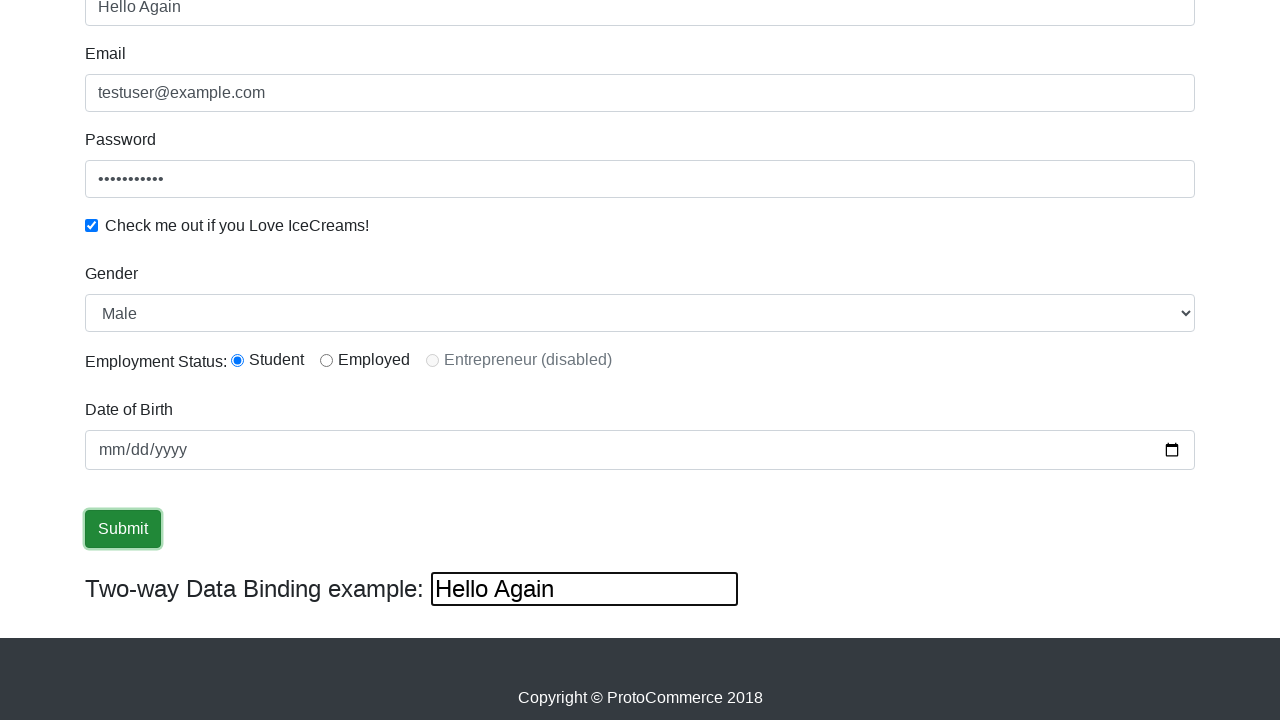

Cleared the third text input on (//input[@type='text'])[3]
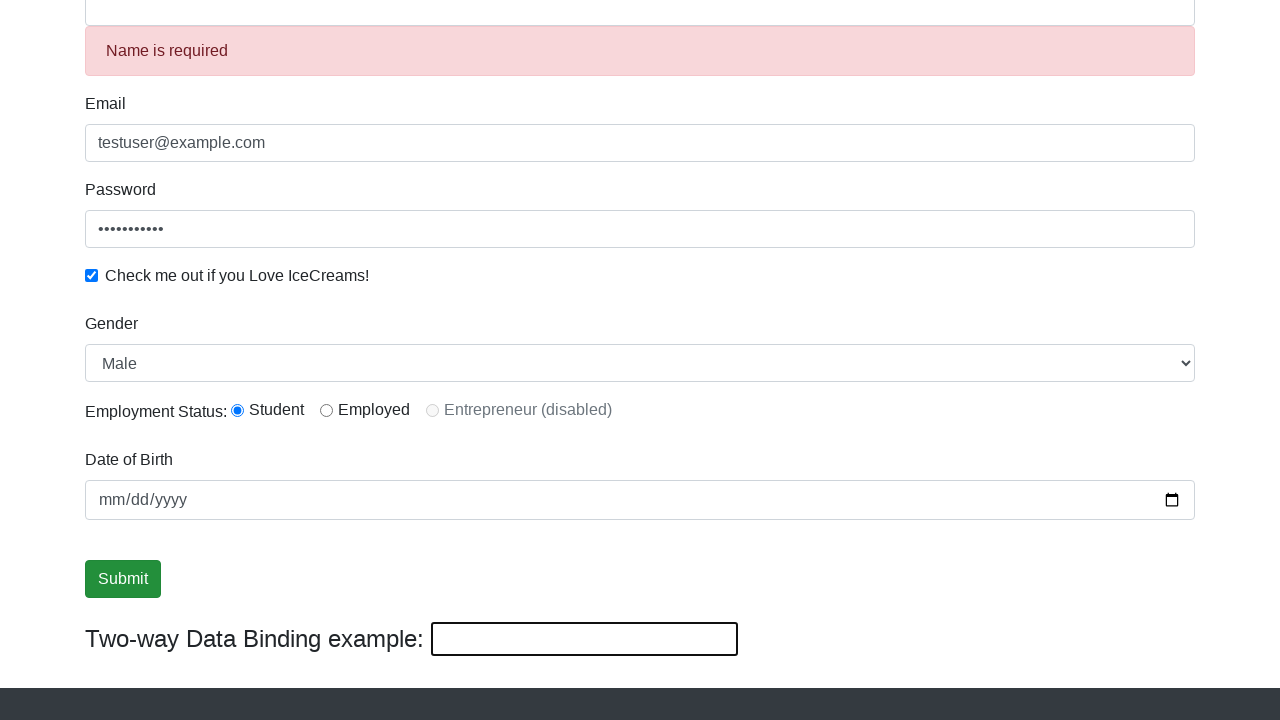

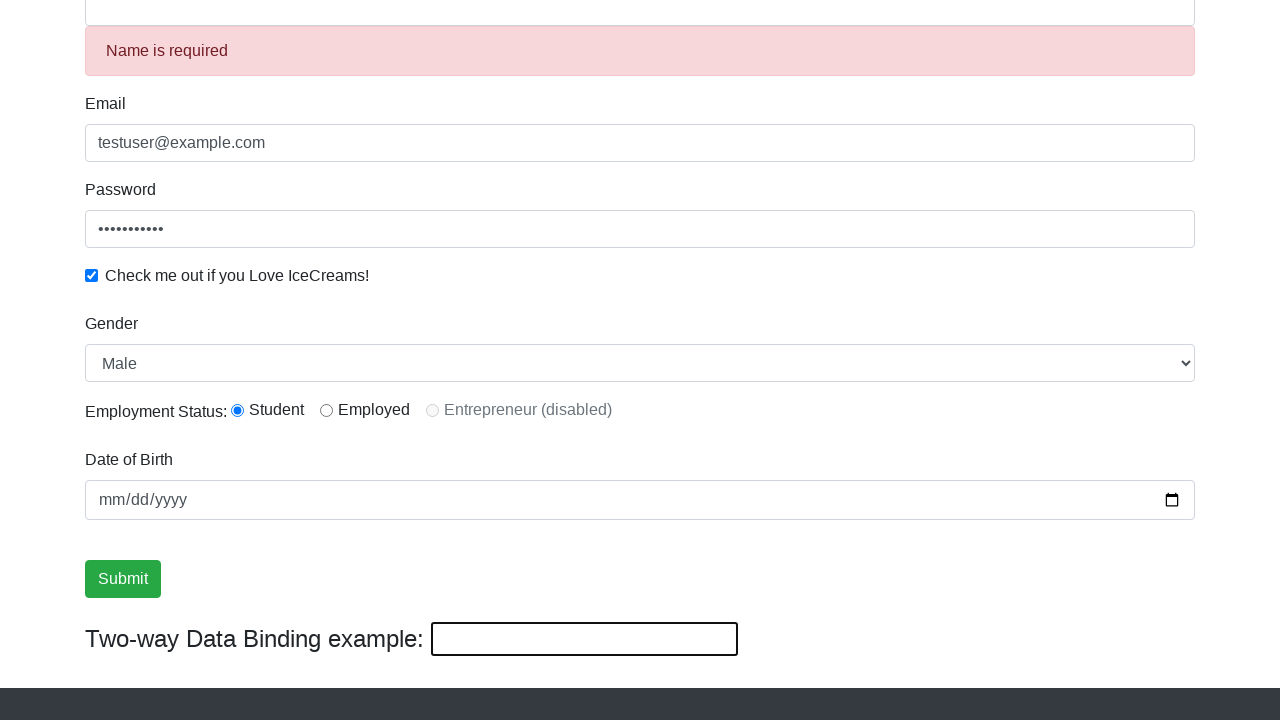